Tests radio button selection on Singapore Airlines booking page by clicking different flight booking options

Starting URL: https://www.singaporeair.com/en_UK/in/home#/book/bookflight

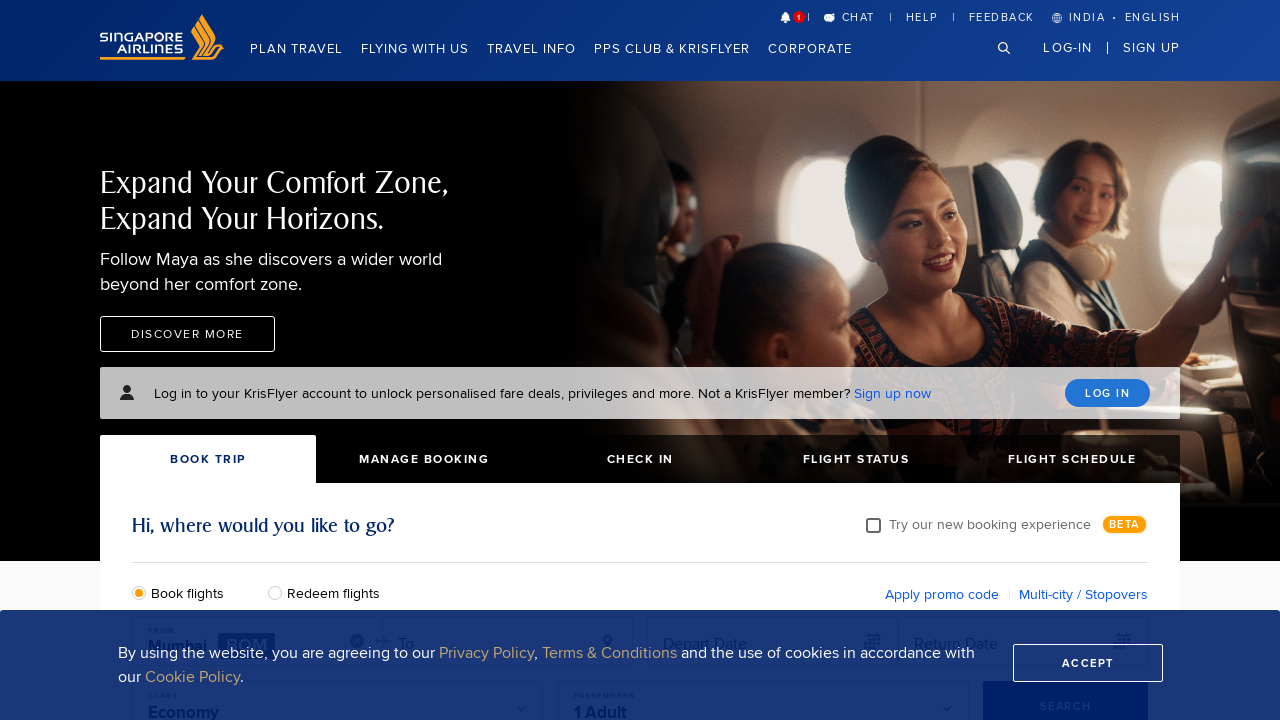

Clicked 'Book Flights' radio button at (144, 592) on #bookFlights
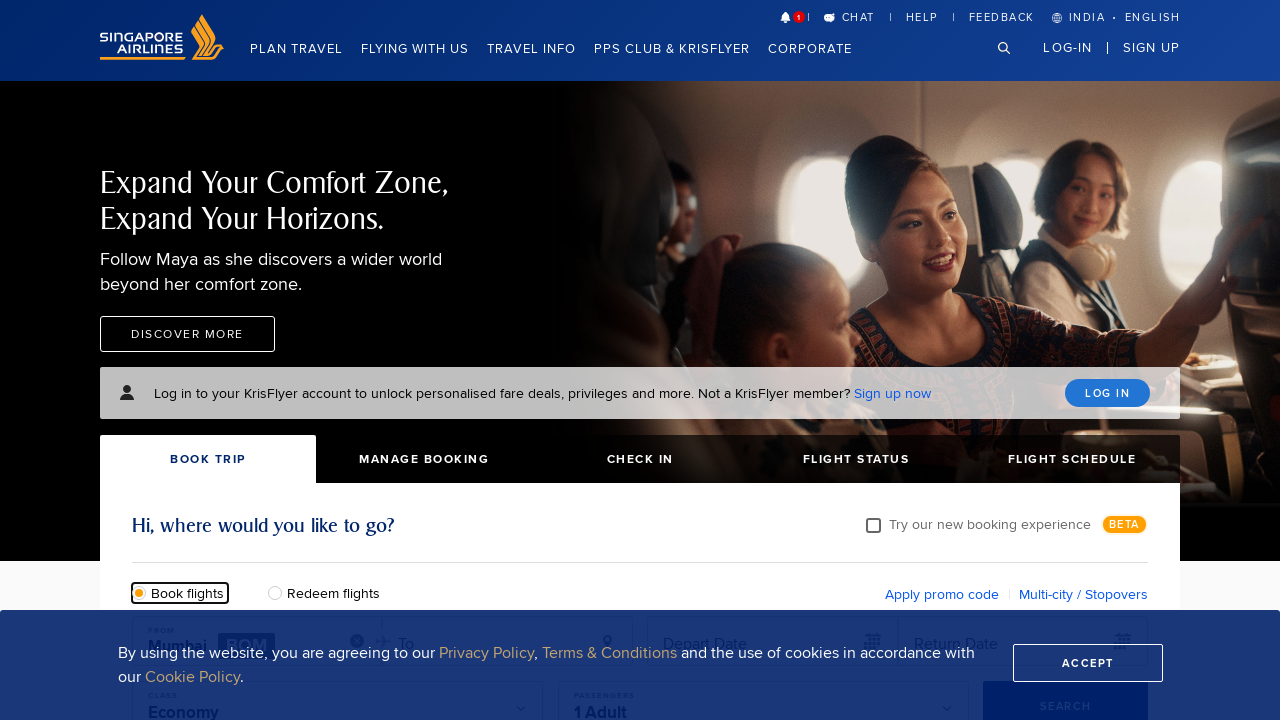

Clicked 'Redeem Flights' radio button at (280, 592) on #redeemFlights
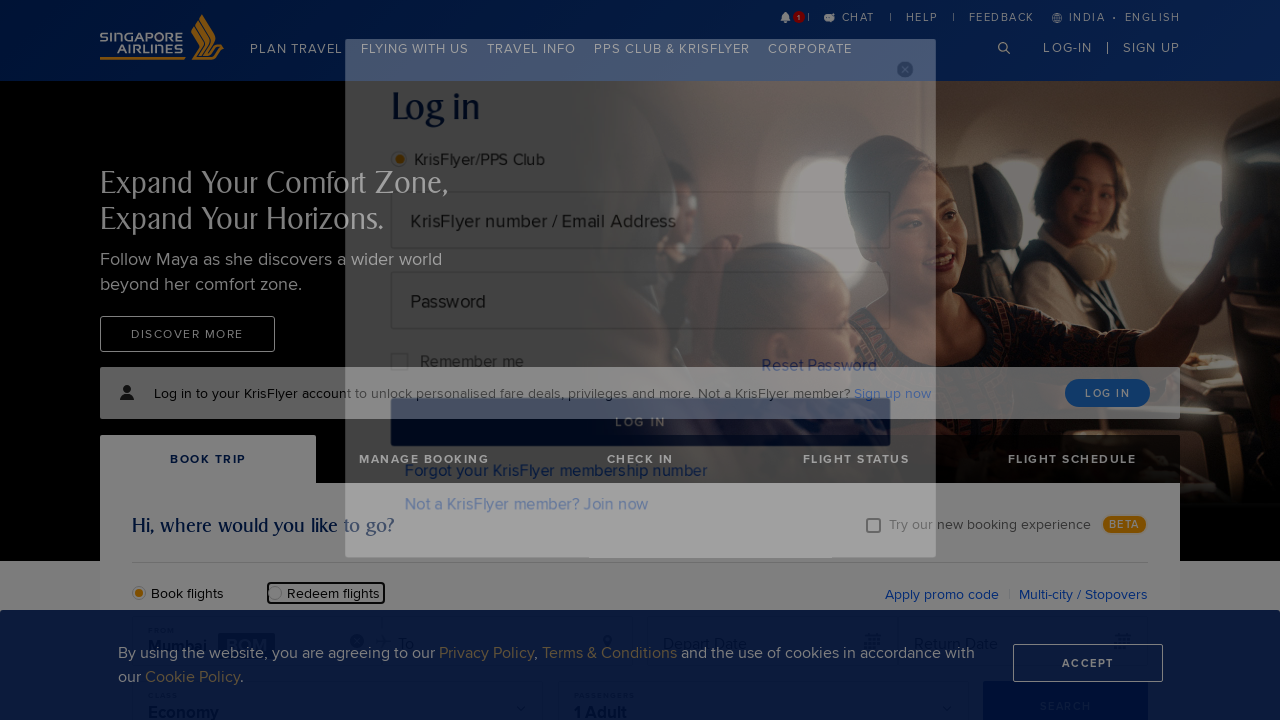

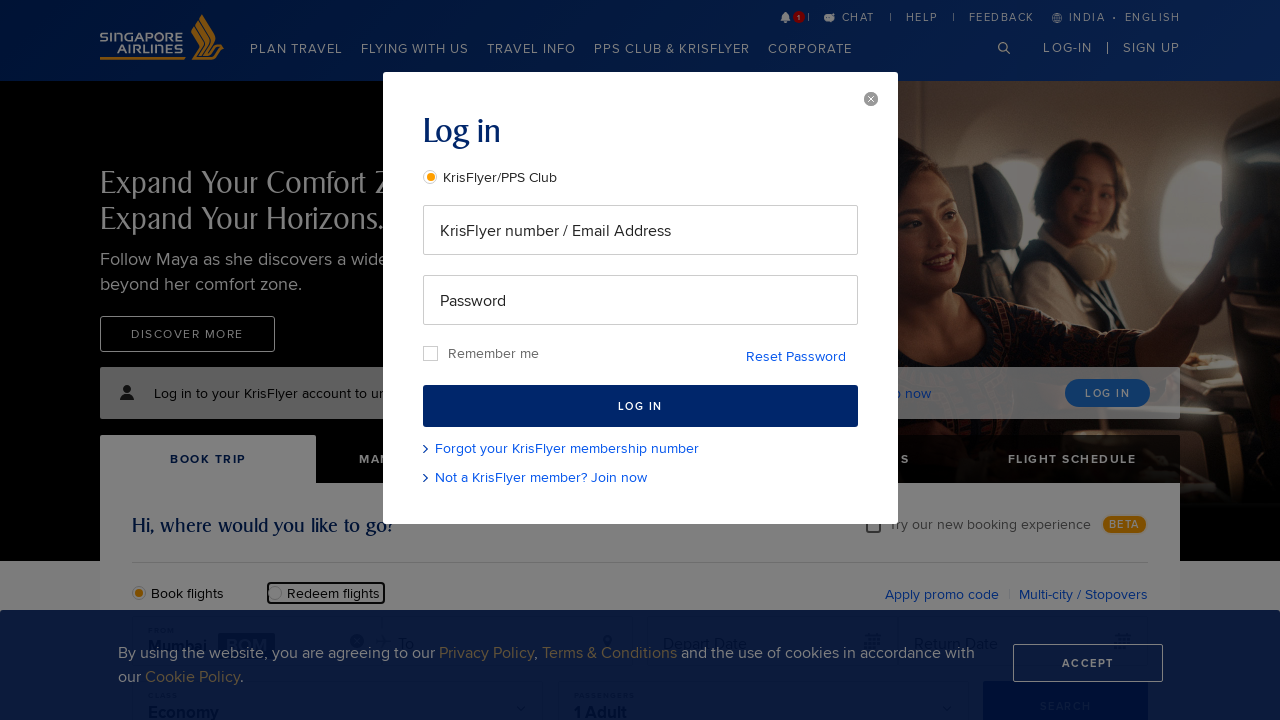